Verifies that the "Drop us a message" label is present on the page

Starting URL: https://www.mobicip.com/support

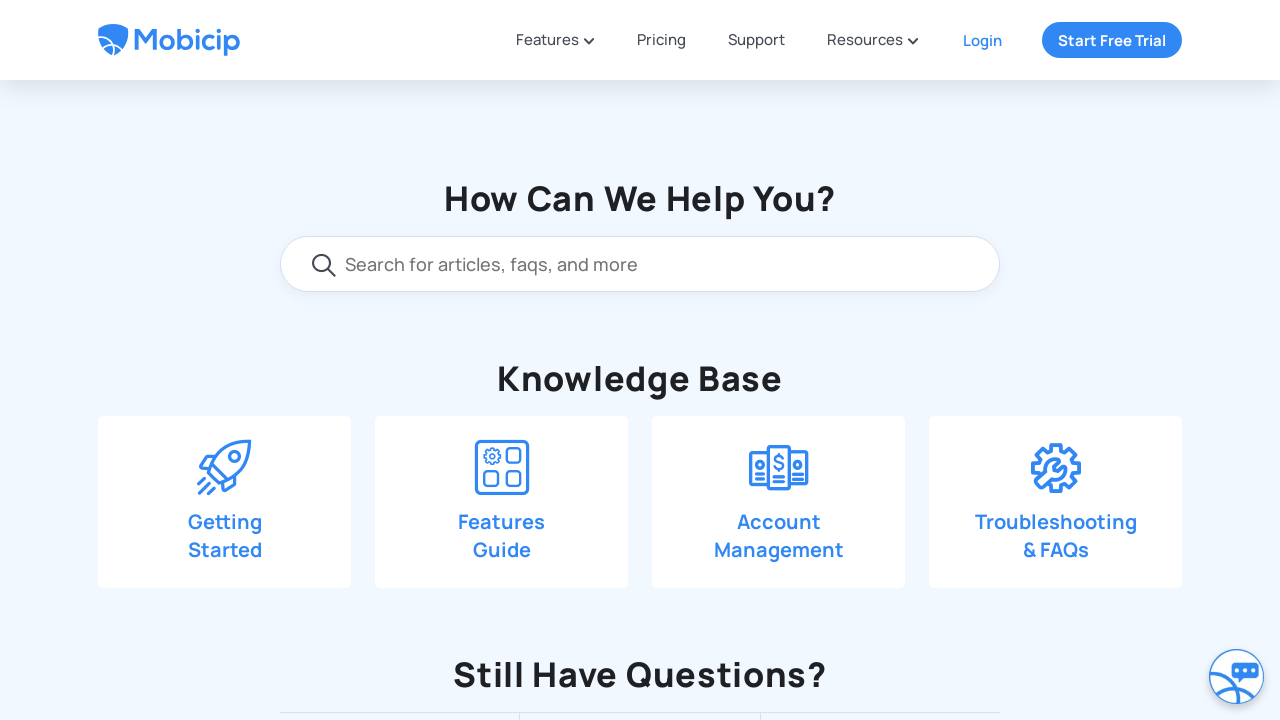

Scrolled down 550 pixels to locate the contact form section
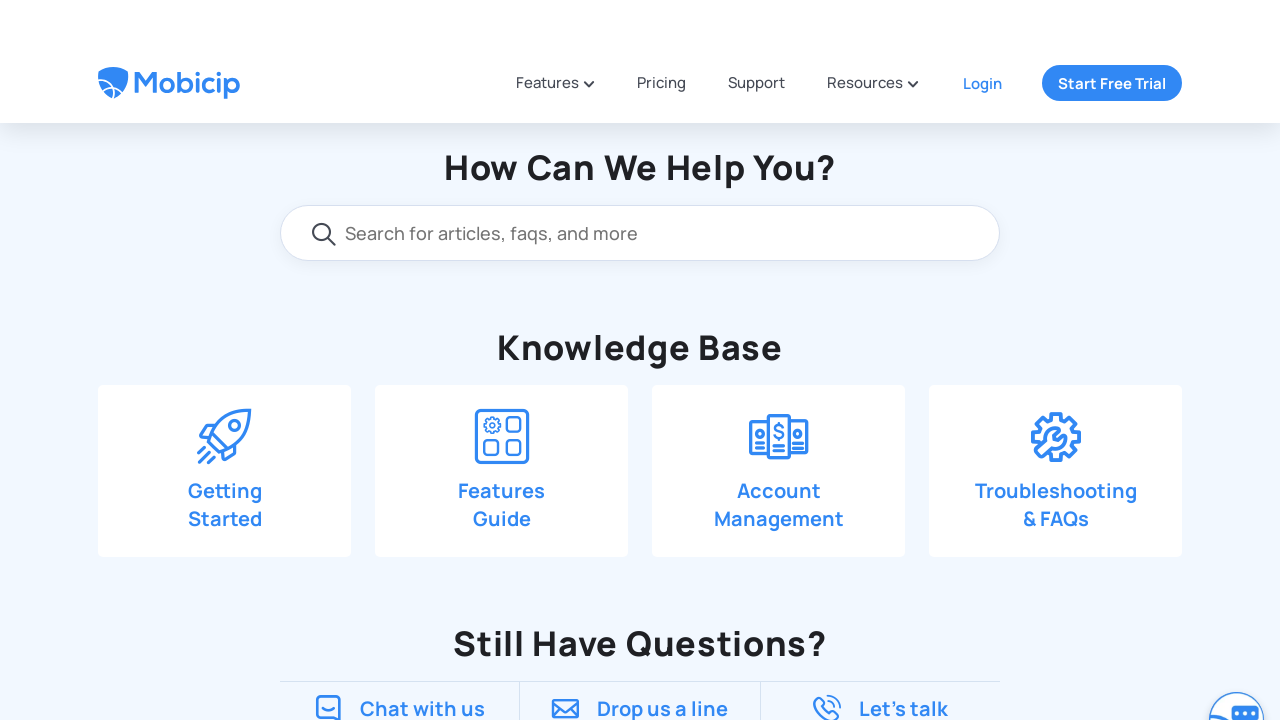

Clicked on 'Drop us a line' button at (663, 190) on span:text('Drop us a line')
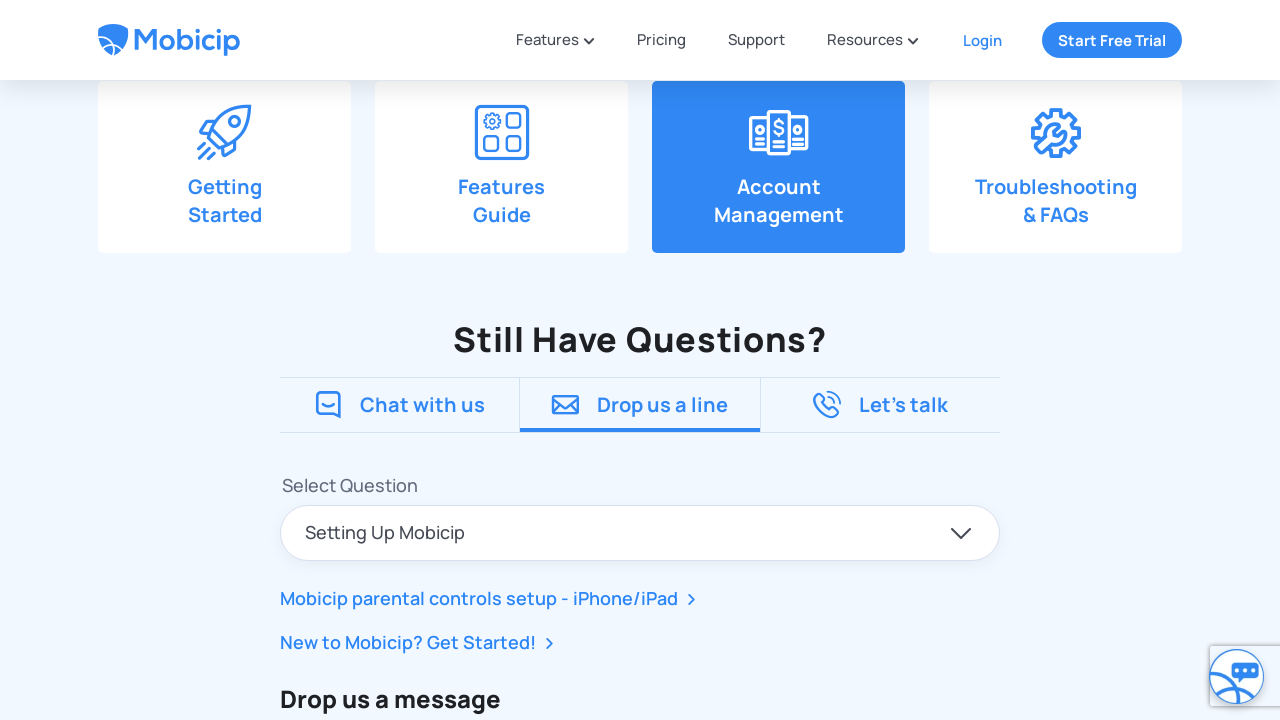

Scrolled down 390 pixels to reveal the contact form
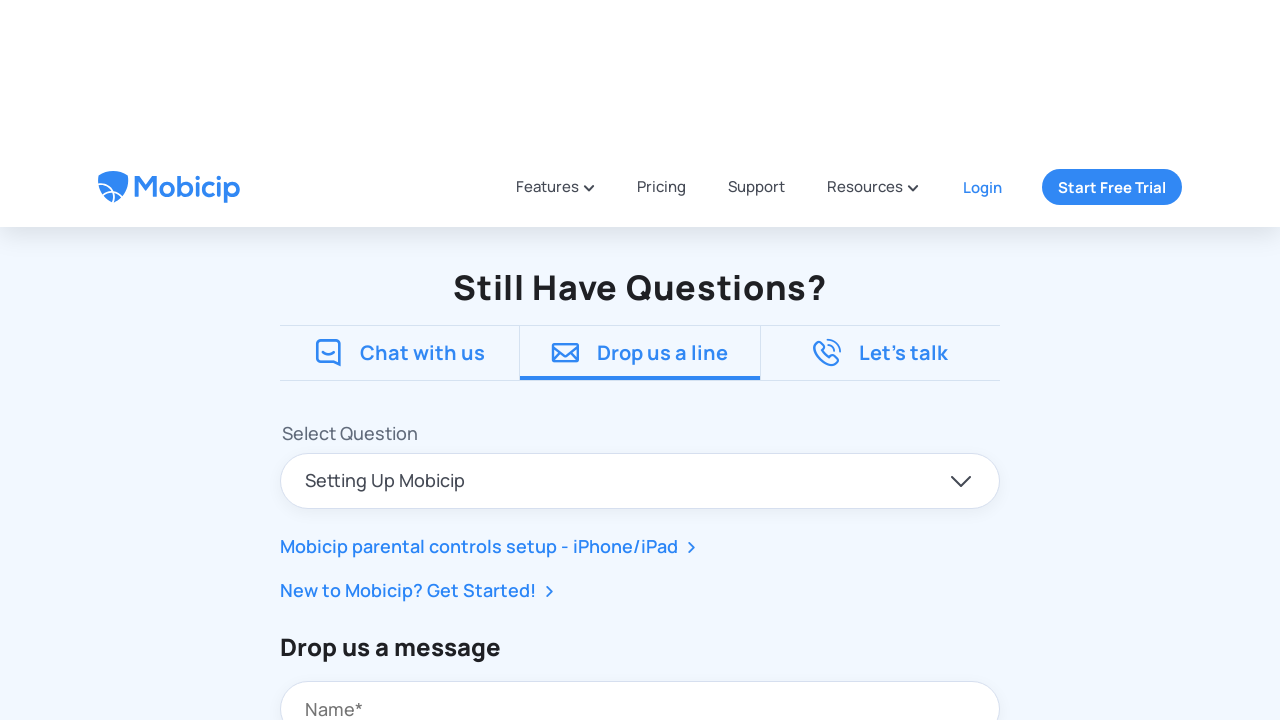

Verified that 'Drop us a message' label is present on the page
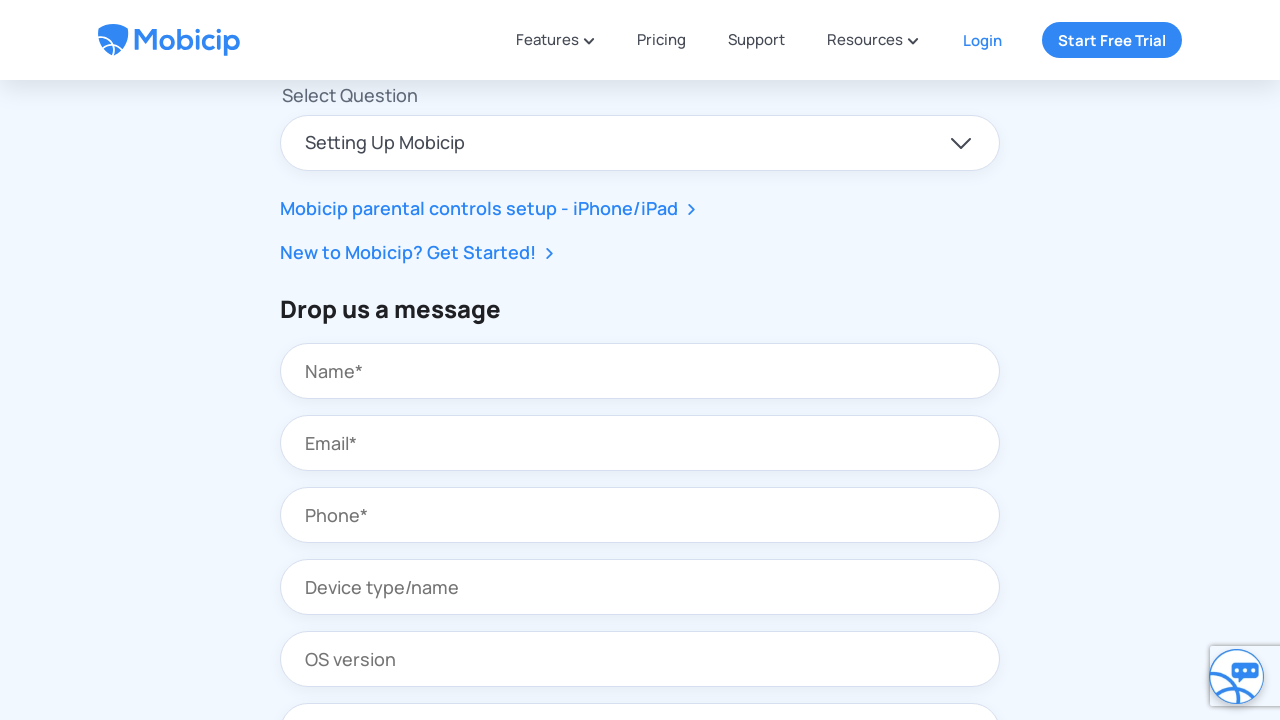

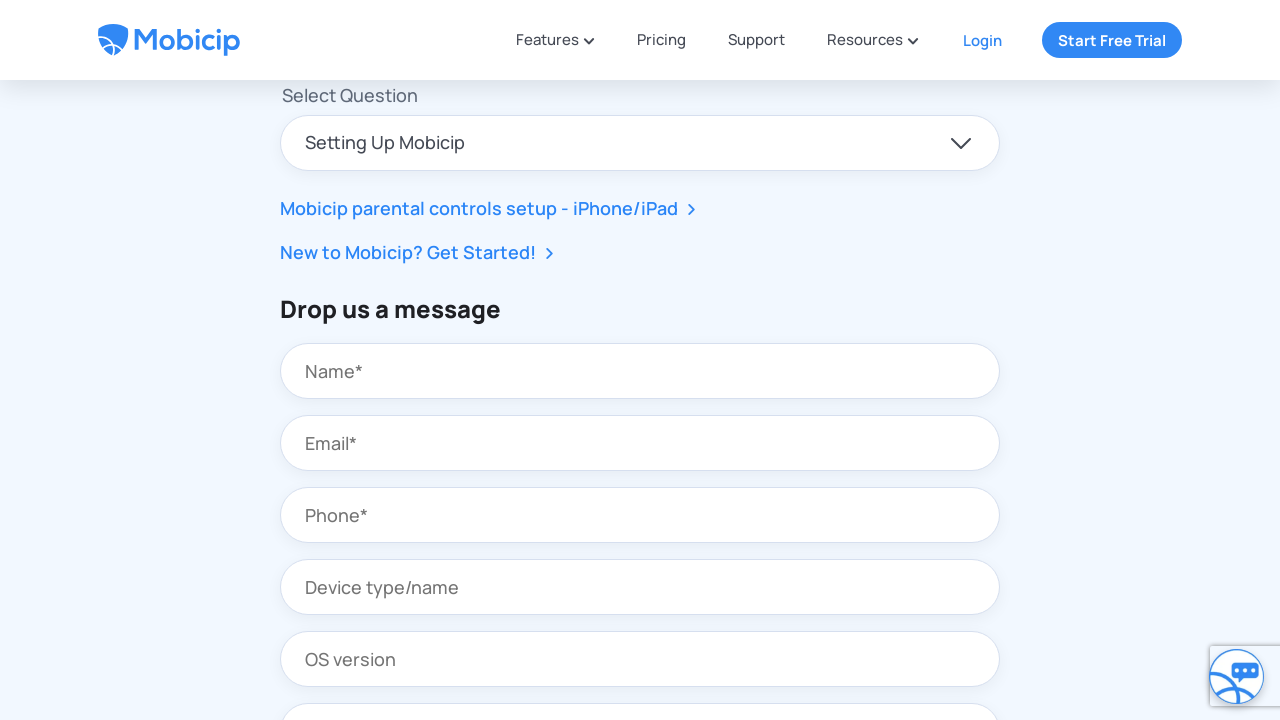